Tests autocomplete functionality by typing a letter, navigating dropdown options with arrow keys, and selecting an option with Enter

Starting URL: https://demoqa.com/auto-complete

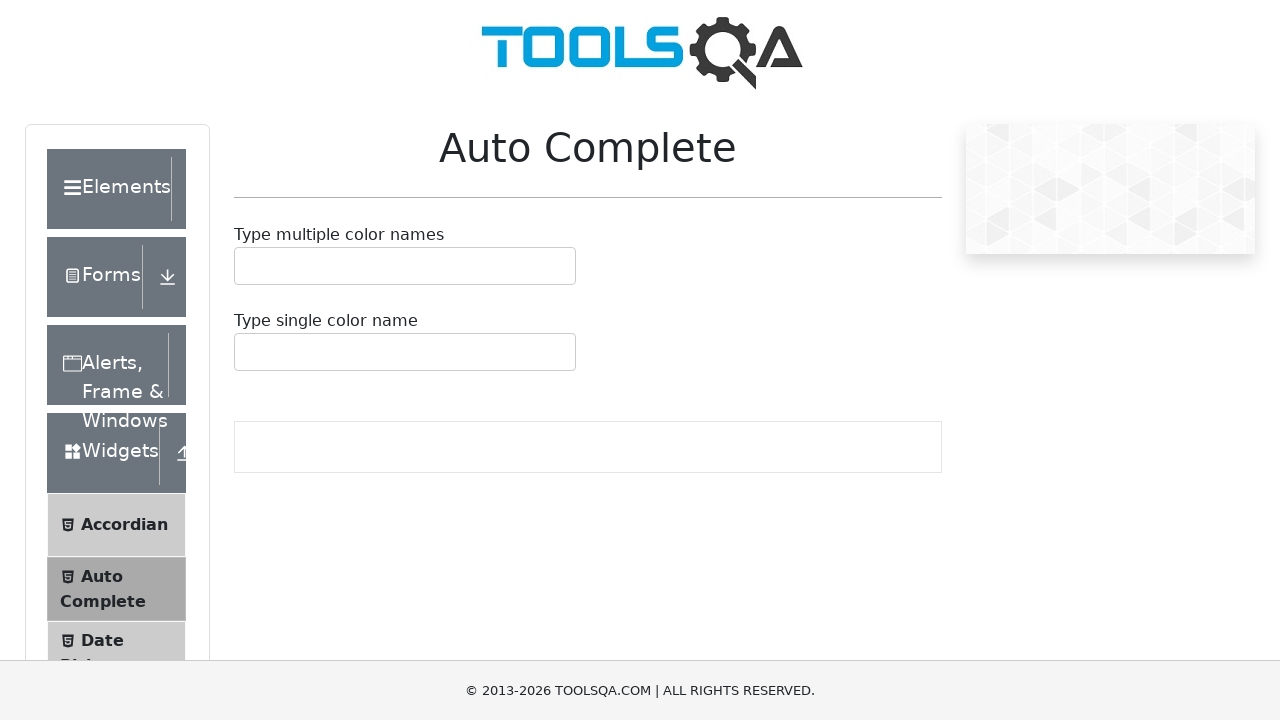

Clicked on the autocomplete input field at (405, 352) on #autoCompleteSingleContainer
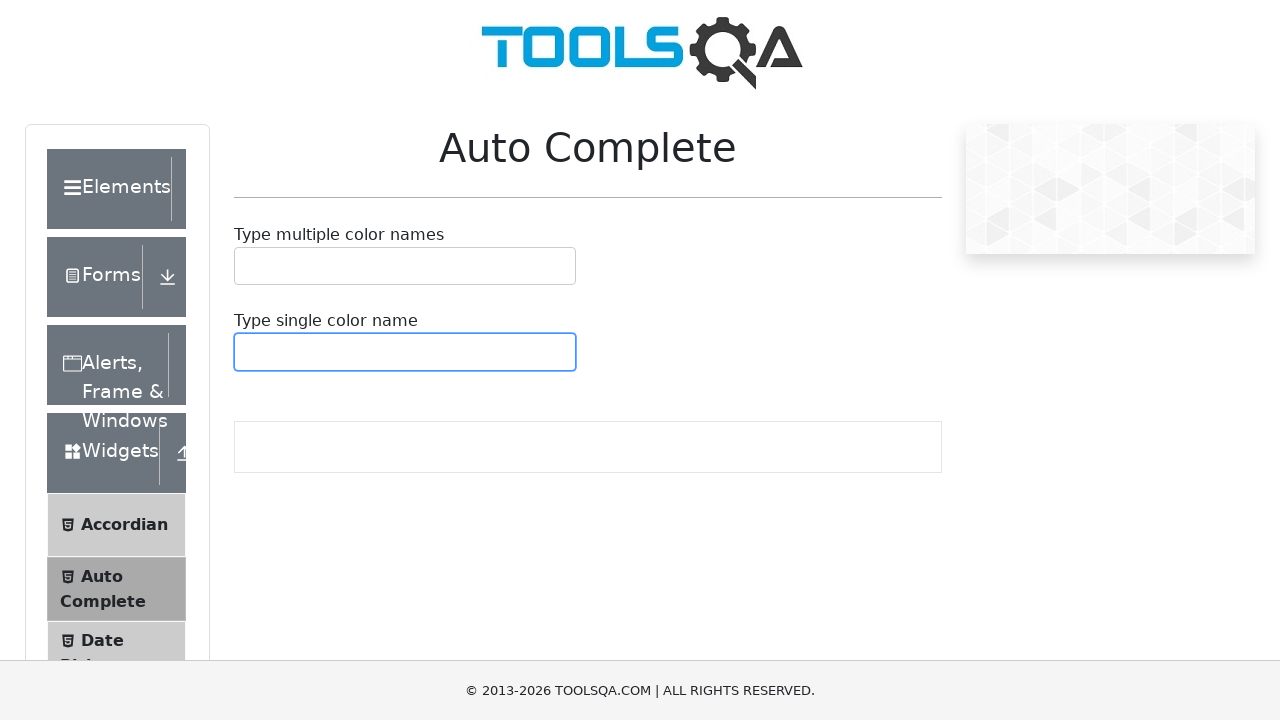

Typed 'b' to trigger autocomplete suggestions on #autoCompleteSingleContainer
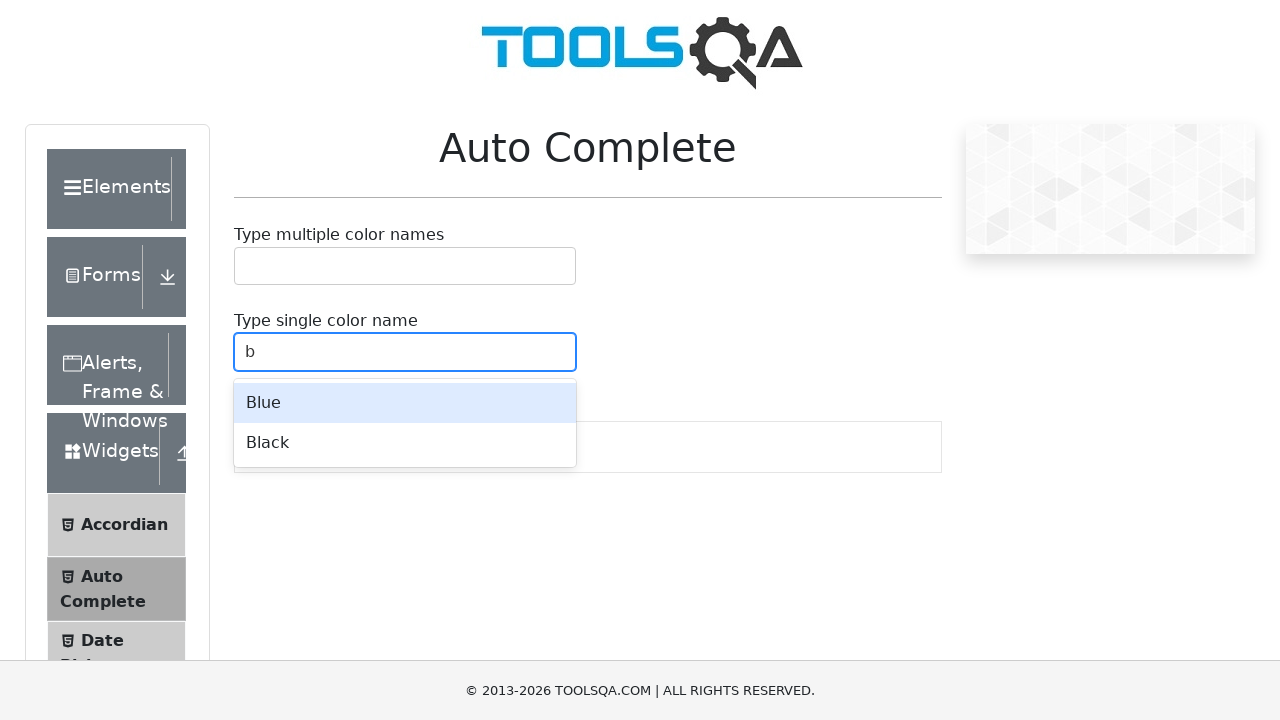

Waited for autocomplete dropdown to appear
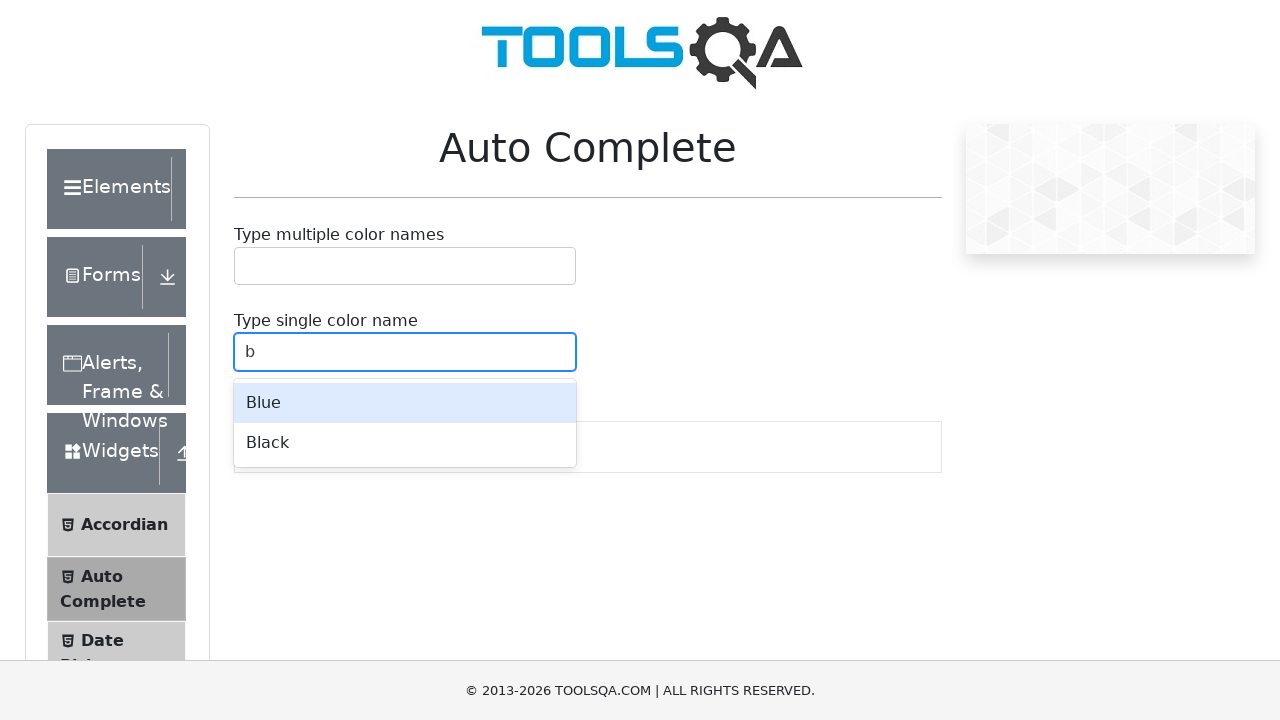

Pressed down arrow to navigate to first suggestion
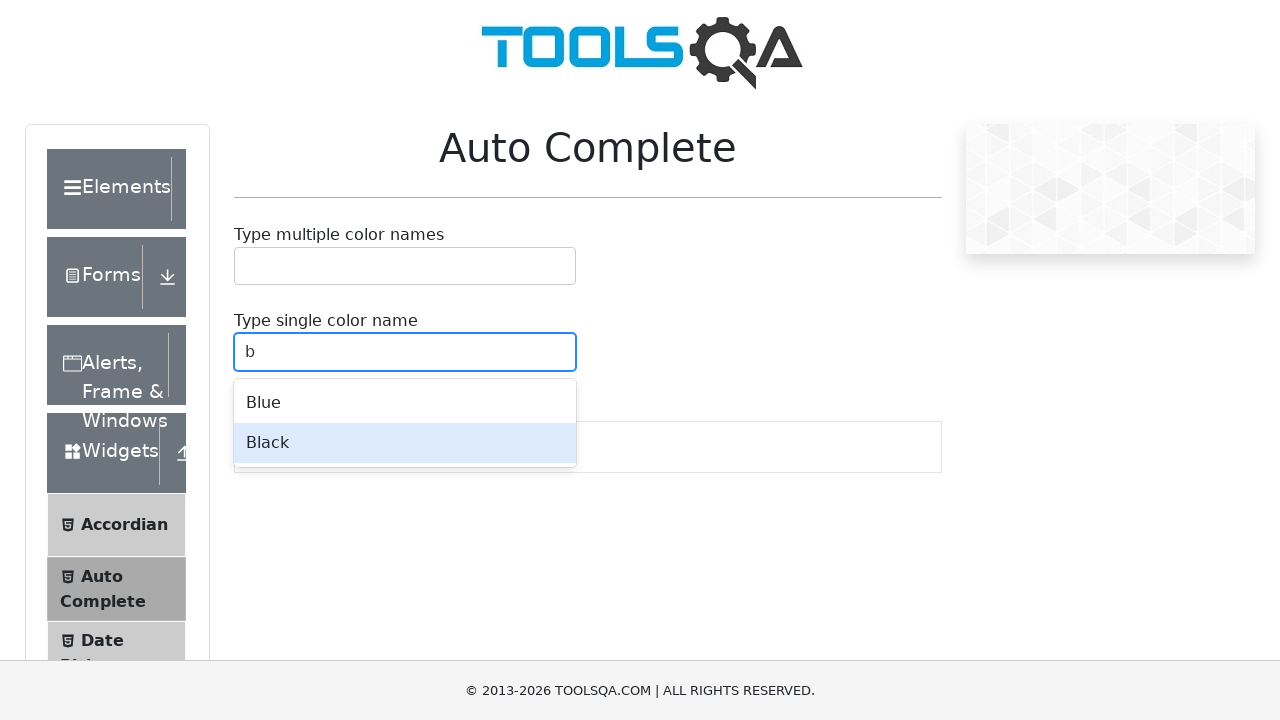

Pressed Enter to select the highlighted autocomplete option
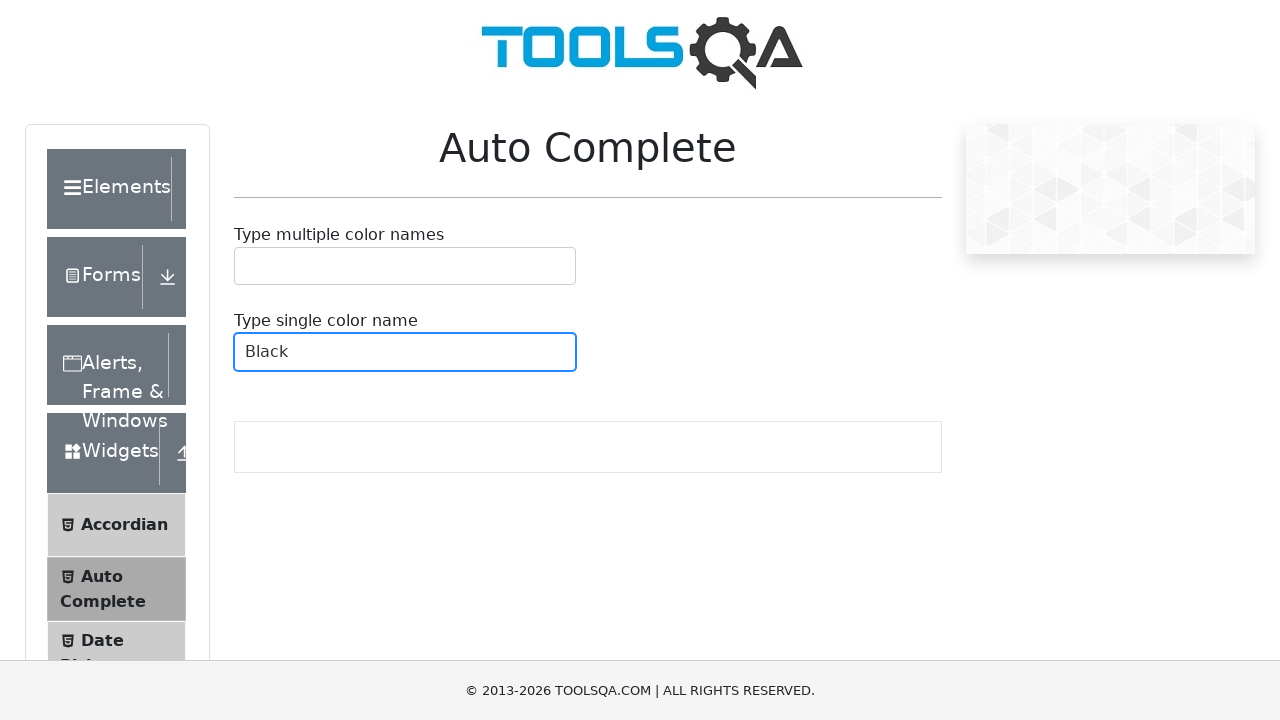

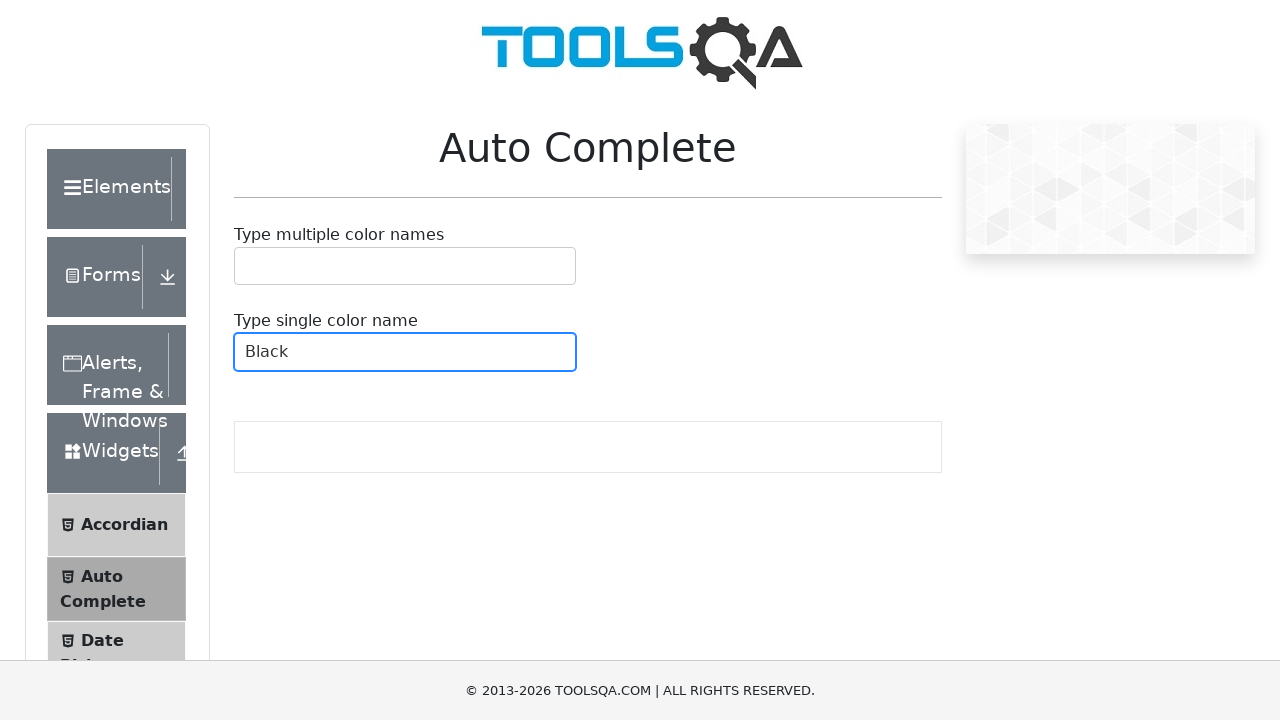